Tests checkbox selection, passenger count dropdown increment functionality, and radio button interactions on a flight booking practice page. Verifies that clicking a checkbox changes its state, incrementing adult passenger count works correctly, and selecting round trip radio button enables the return date calendar.

Starting URL: https://rahulshettyacademy.com/dropdownsPractise/

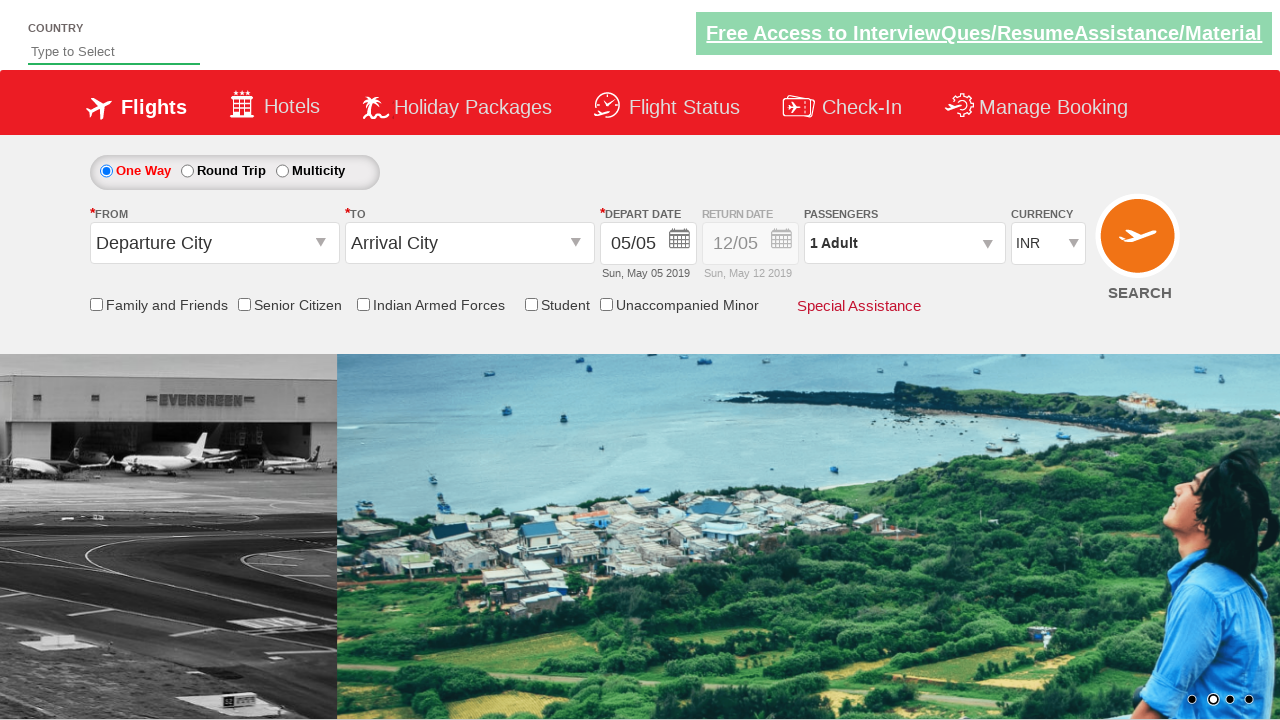

Located Senior Citizen checkbox element
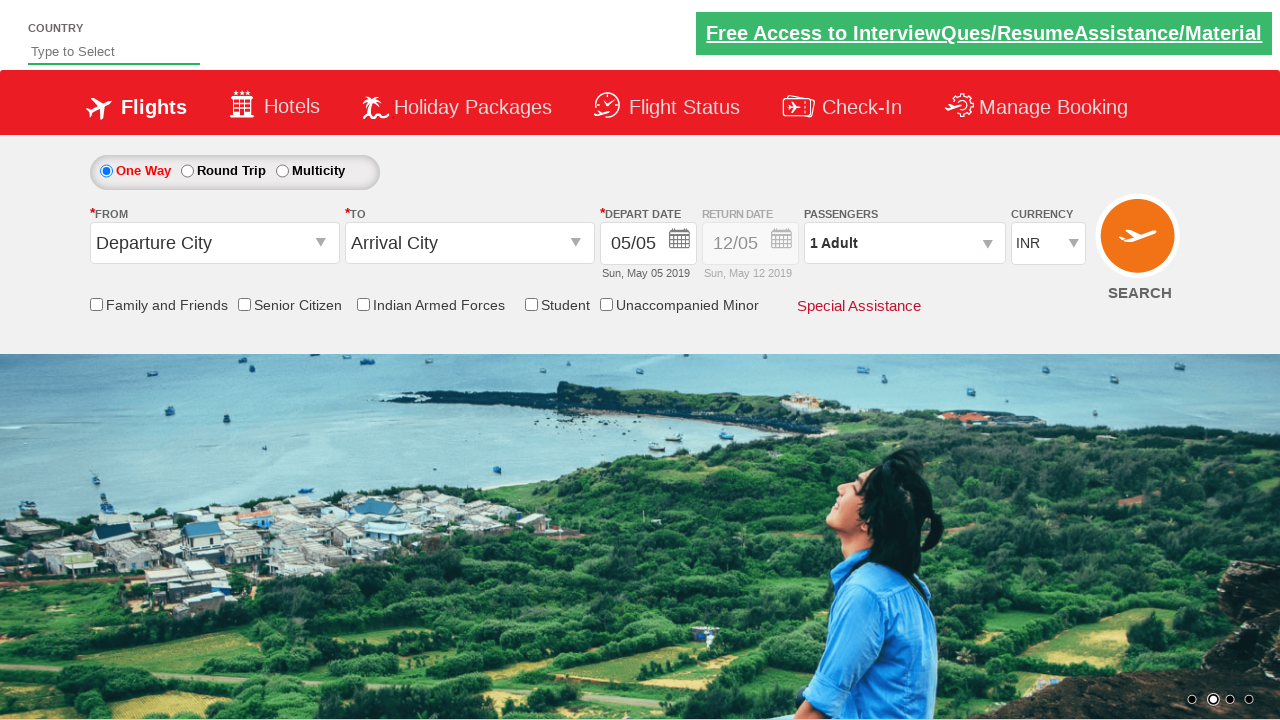

Verified Senior Citizen checkbox is not checked initially
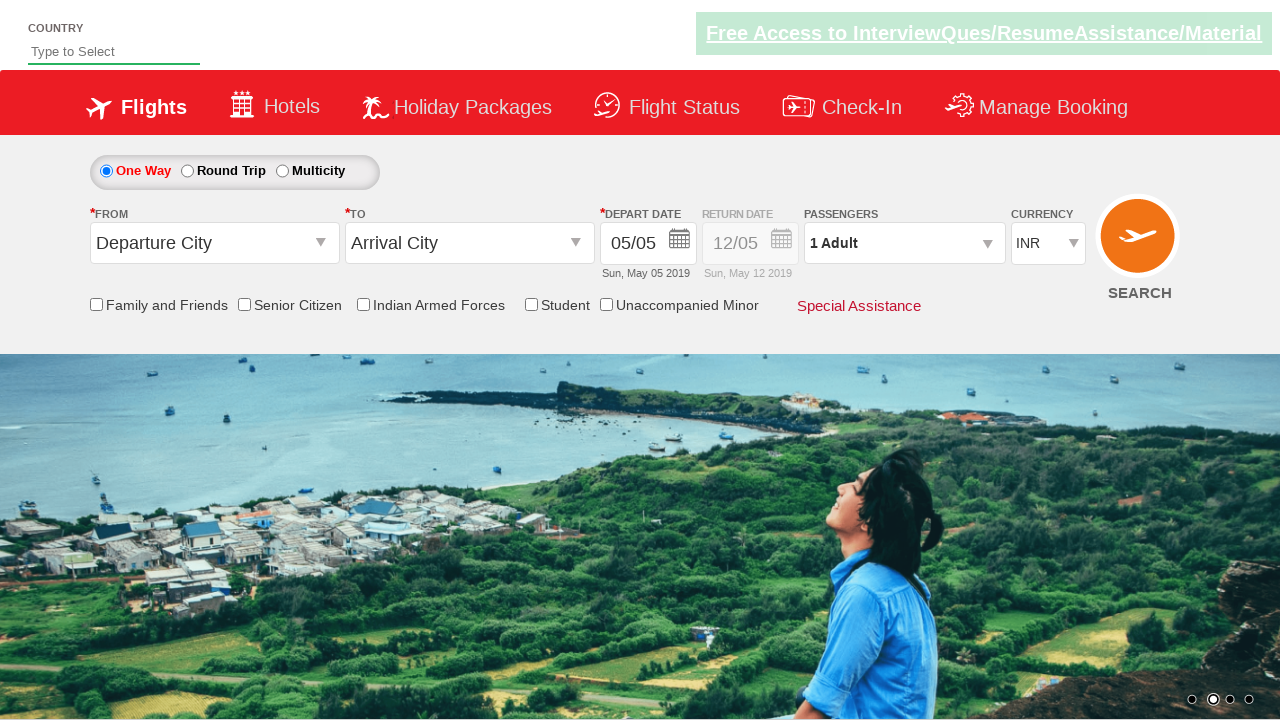

Clicked Senior Citizen checkbox at (244, 304) on input[id*='SeniorCitizenDiscount']
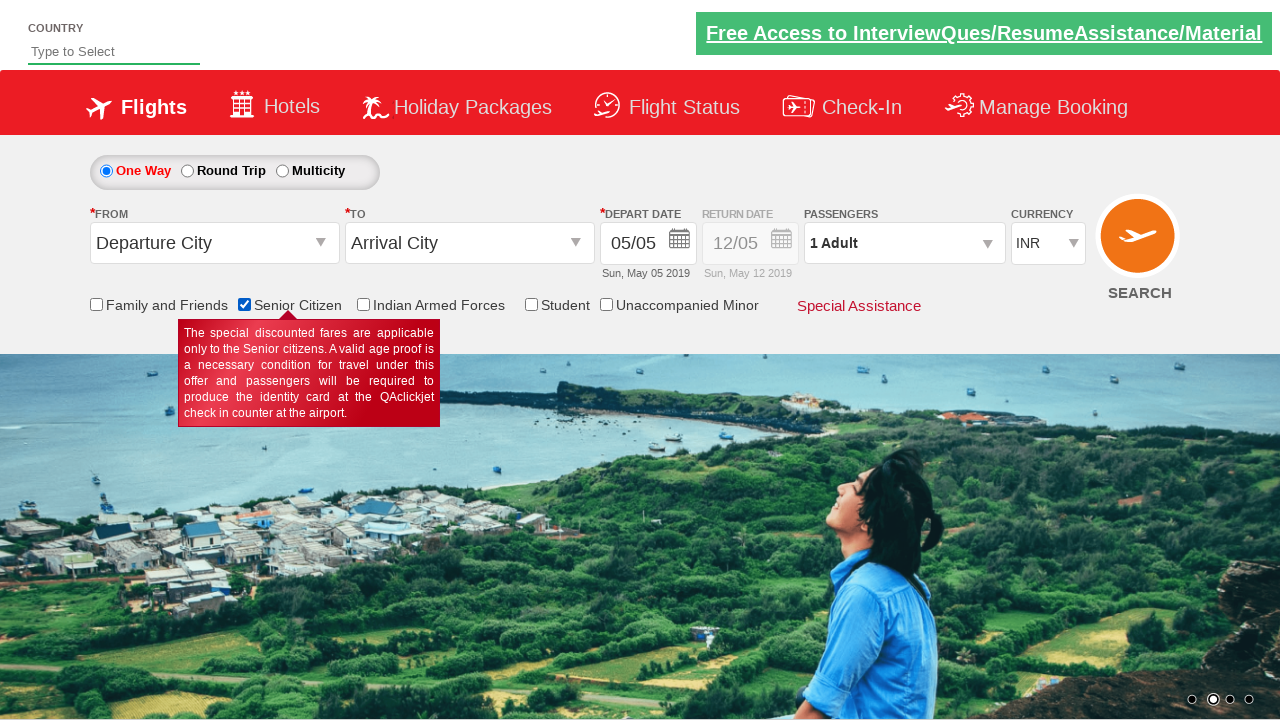

Verified Senior Citizen checkbox is now checked
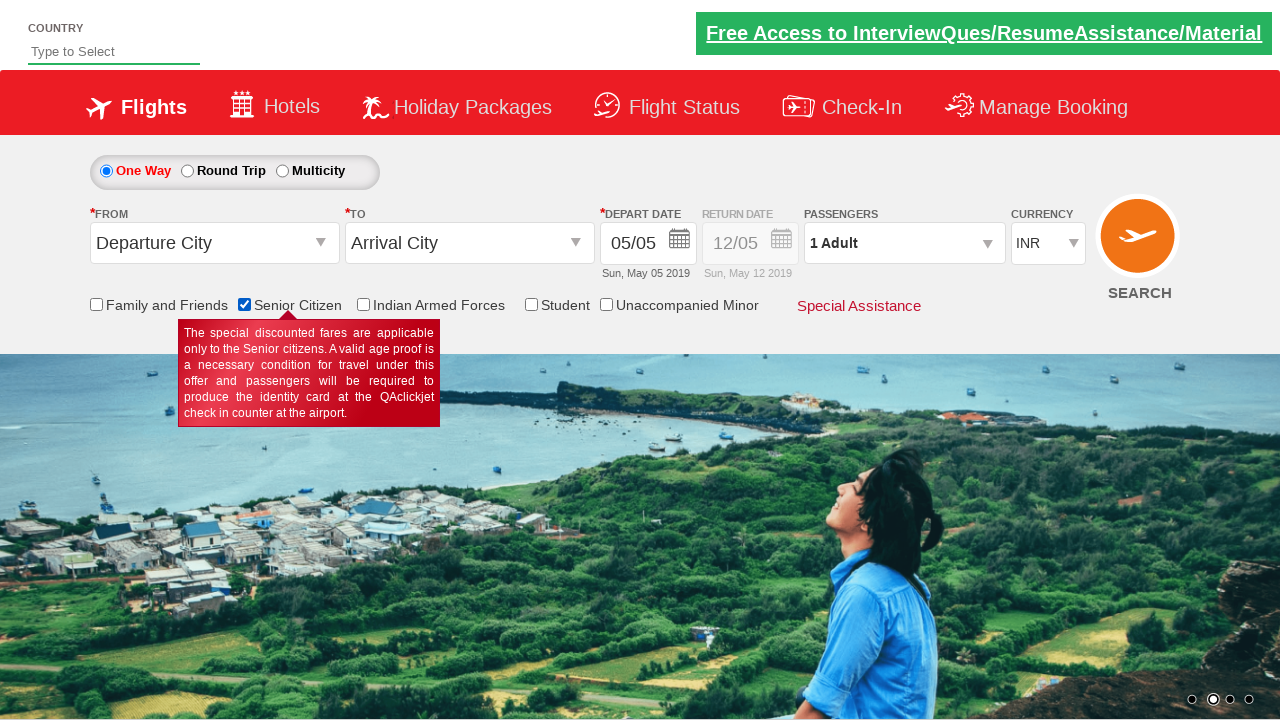

Counted 6 checkboxes on the page
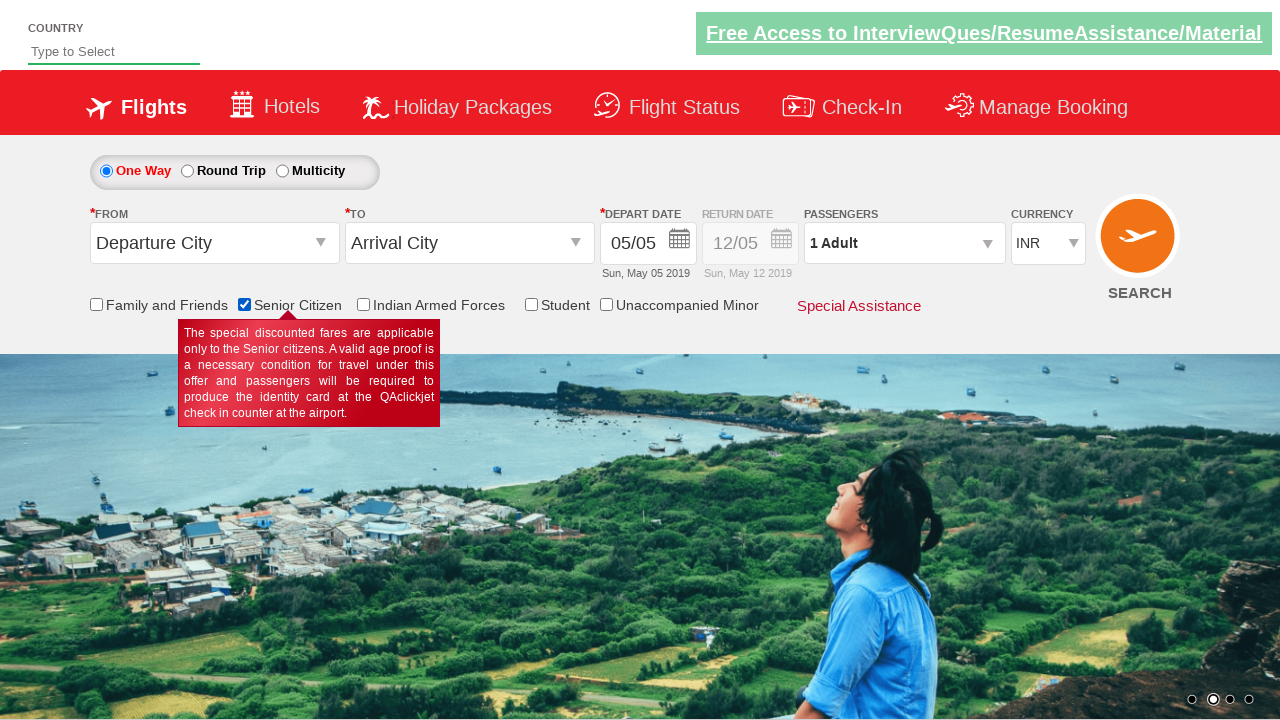

Clicked passenger info dropdown to open it at (904, 243) on #divpaxinfo
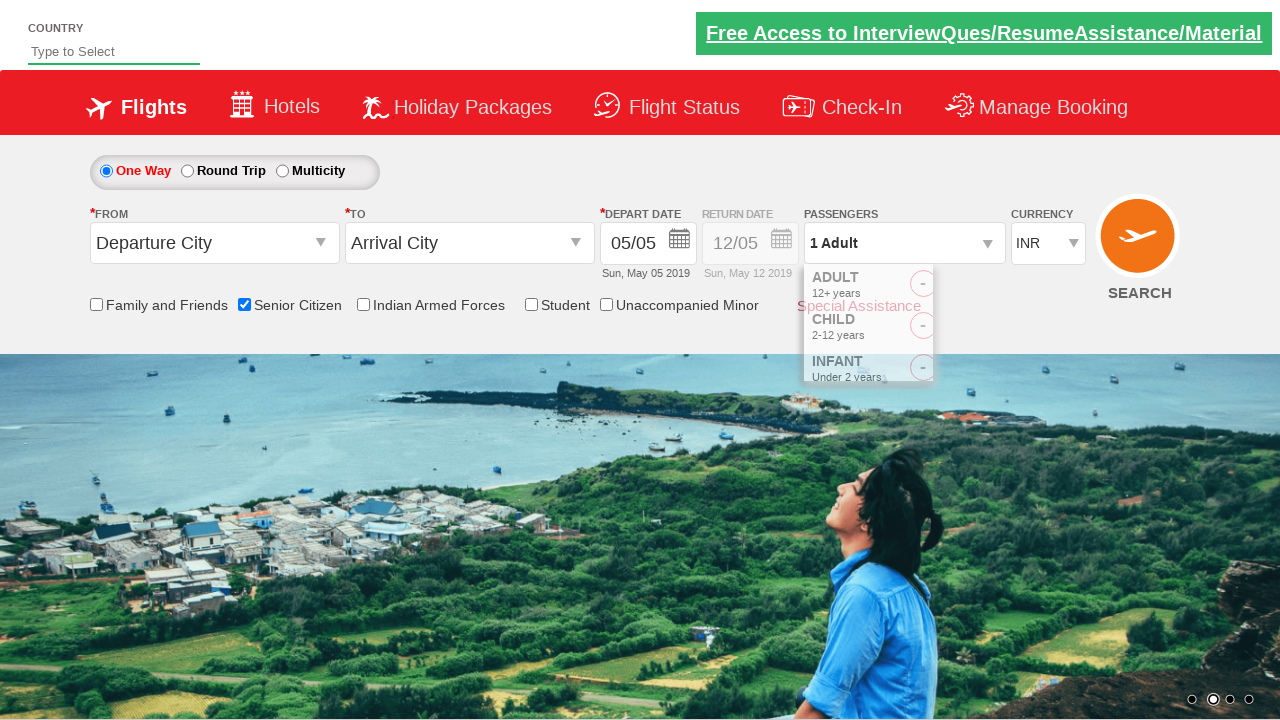

Waited for dropdown to become visible
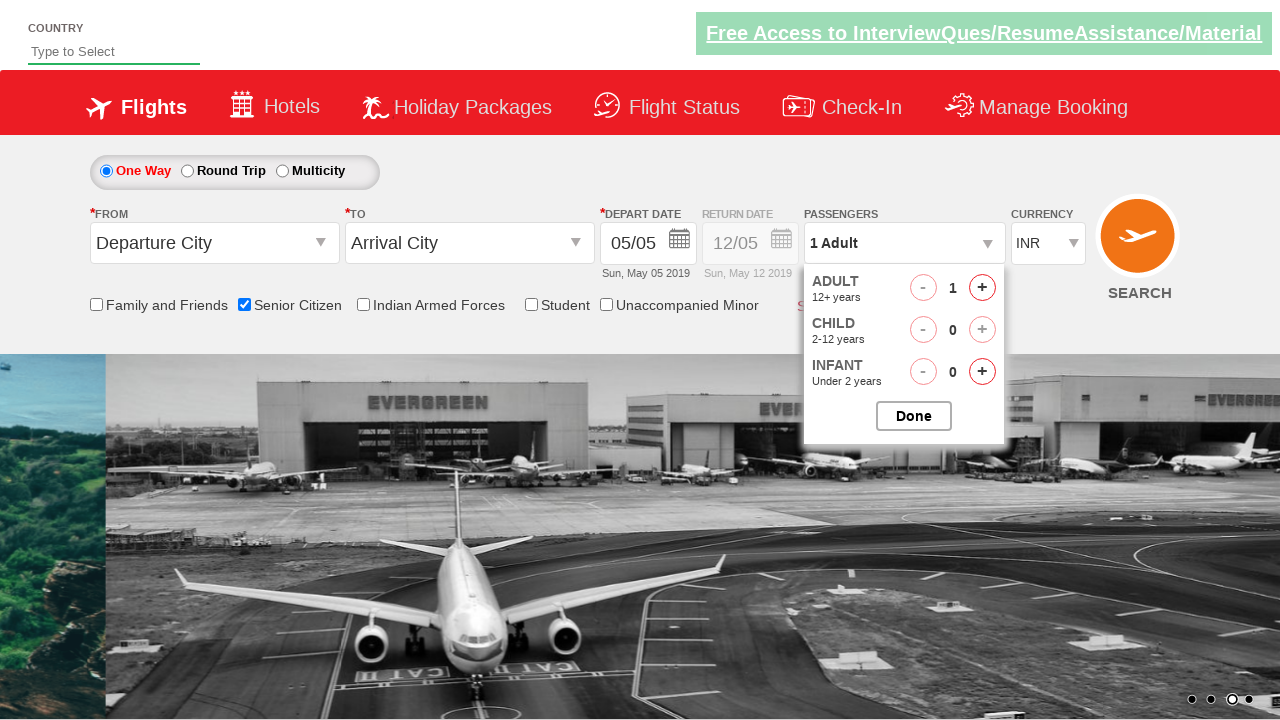

Clicked increment adult button (iteration 1/4) at (982, 288) on #hrefIncAdt
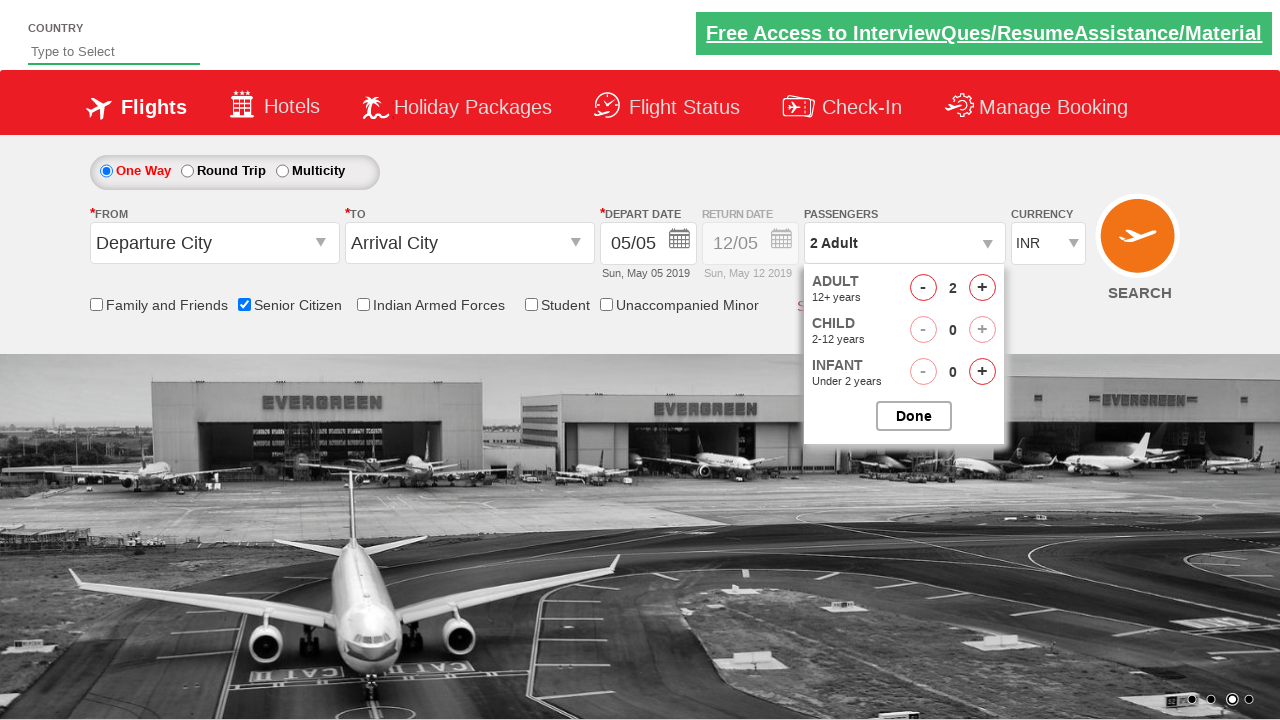

Clicked increment adult button (iteration 2/4) at (982, 288) on #hrefIncAdt
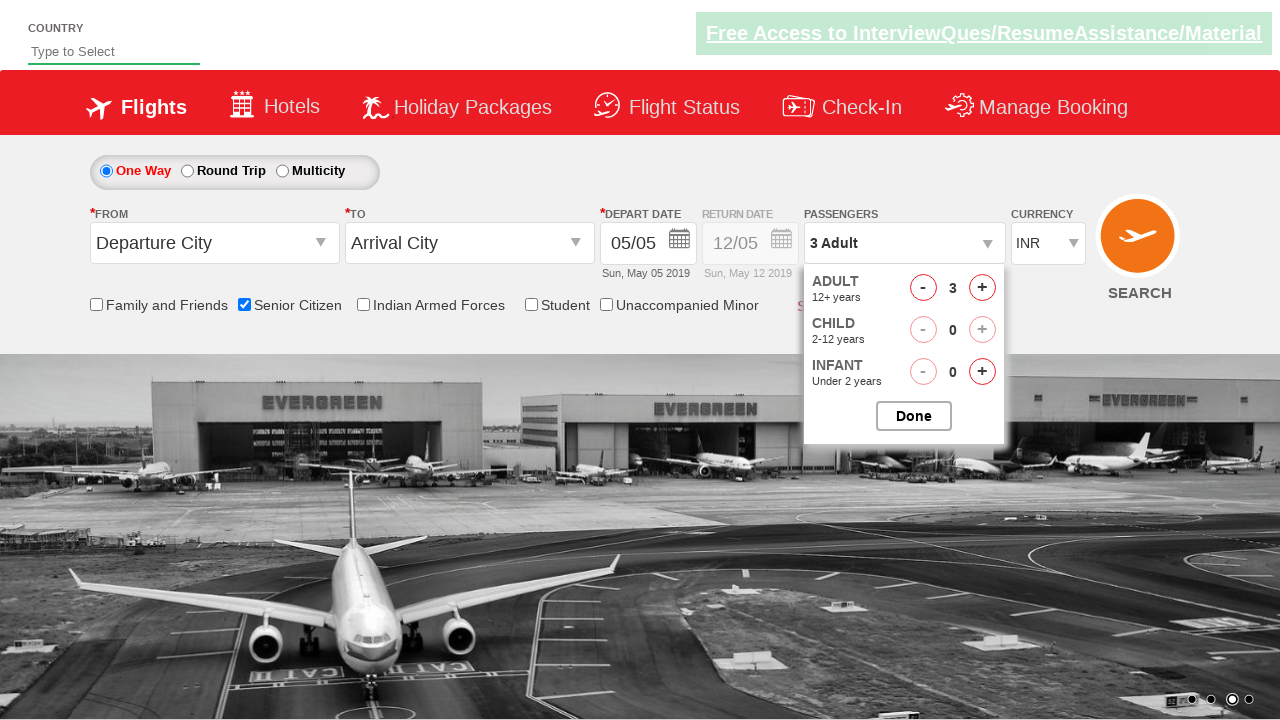

Clicked increment adult button (iteration 3/4) at (982, 288) on #hrefIncAdt
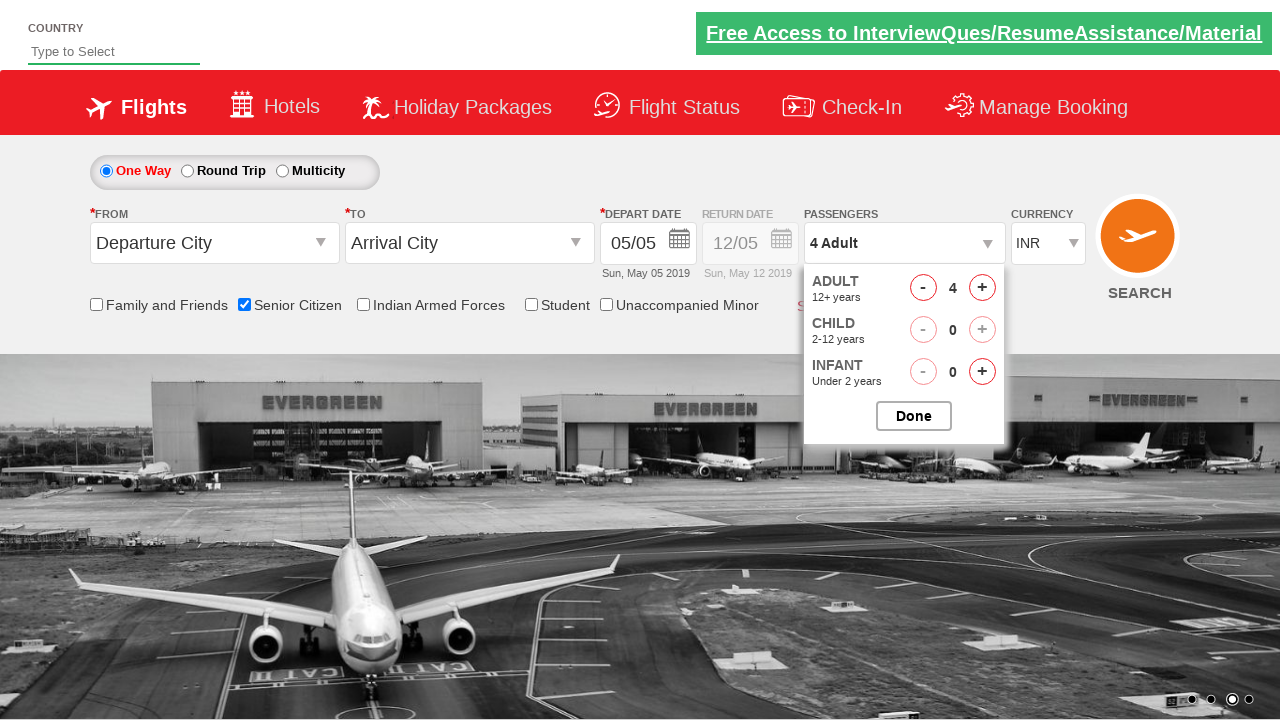

Clicked increment adult button (iteration 4/4) at (982, 288) on #hrefIncAdt
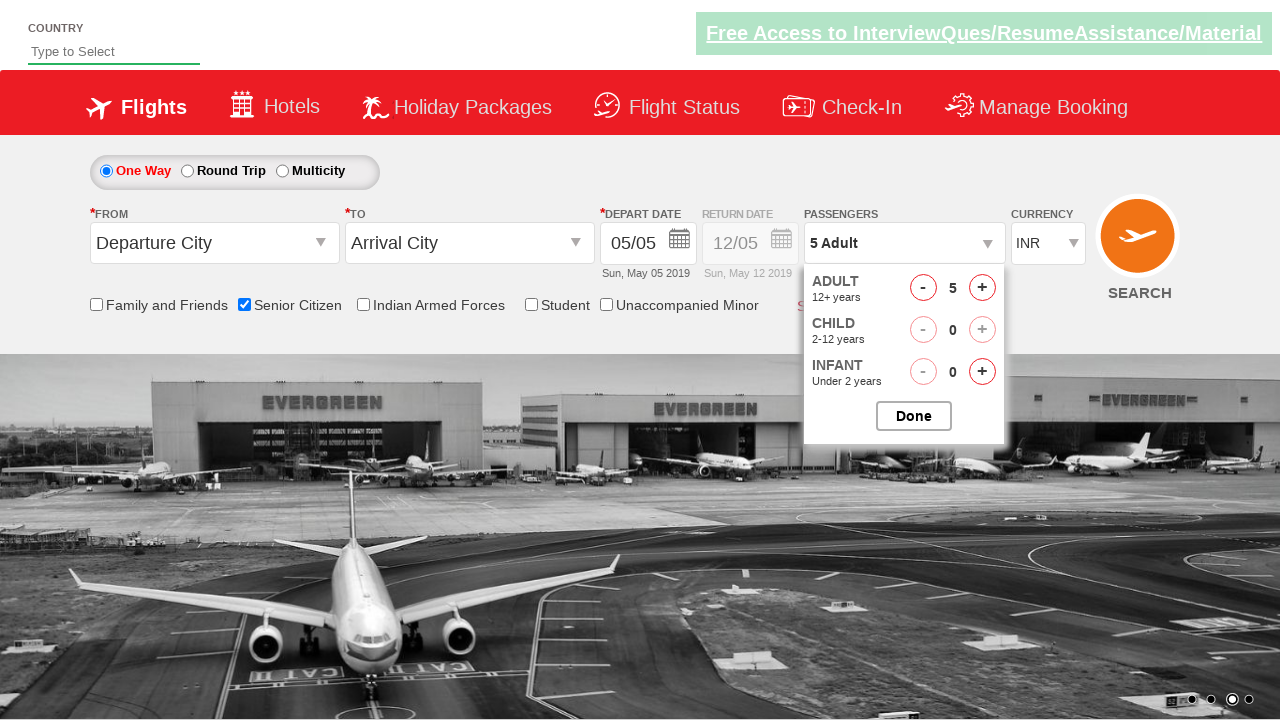

Closed passenger options dropdown at (914, 416) on #btnclosepaxoption
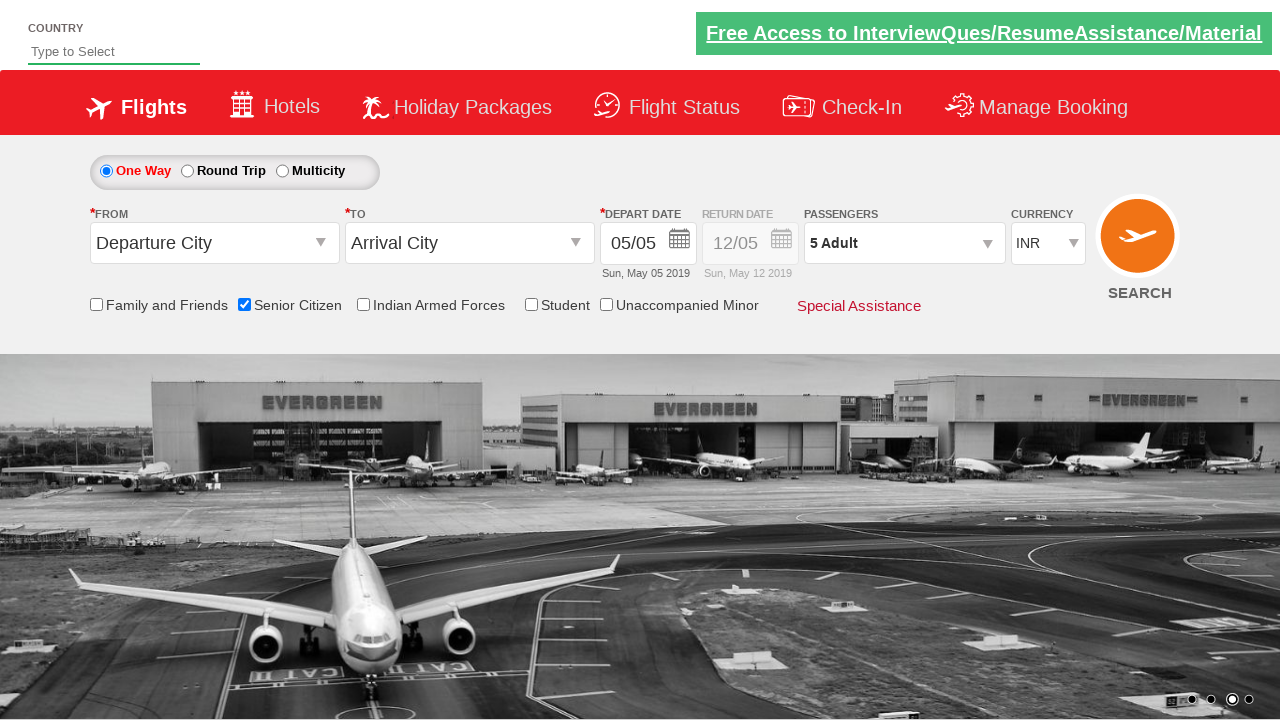

Retrieved passenger info text: '5 Adult'
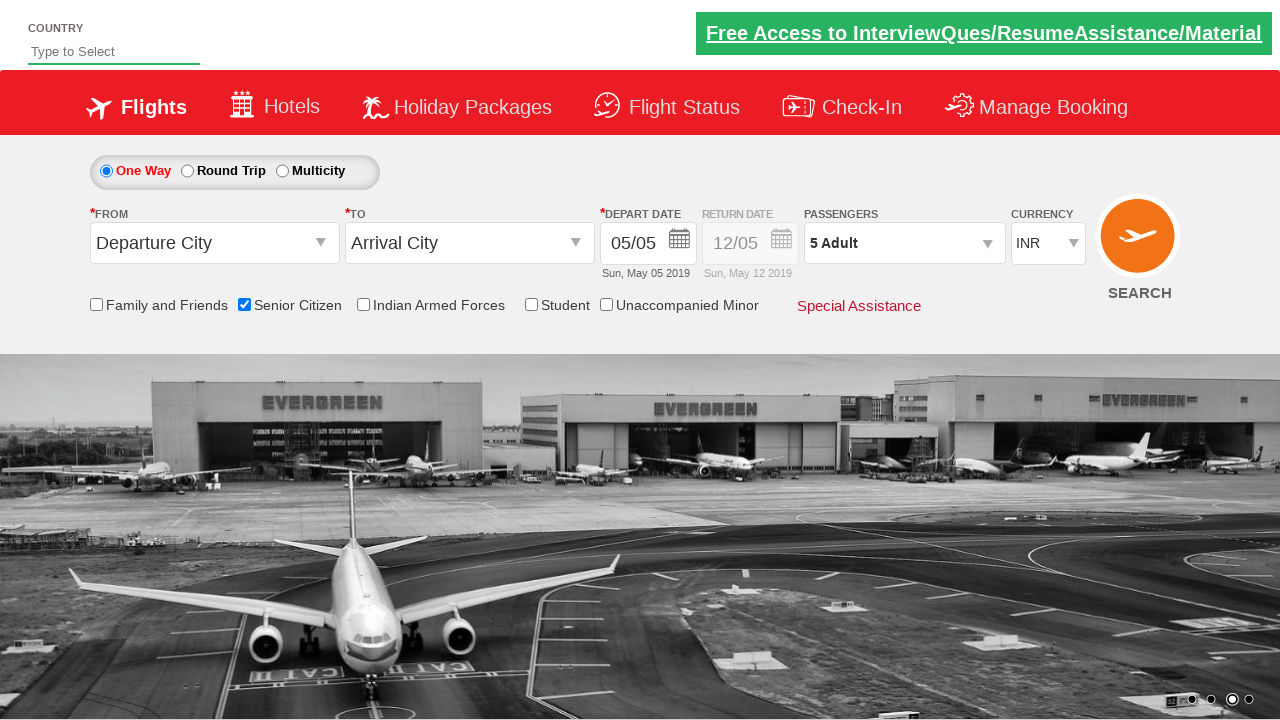

Verified passenger count displays '5 Adult'
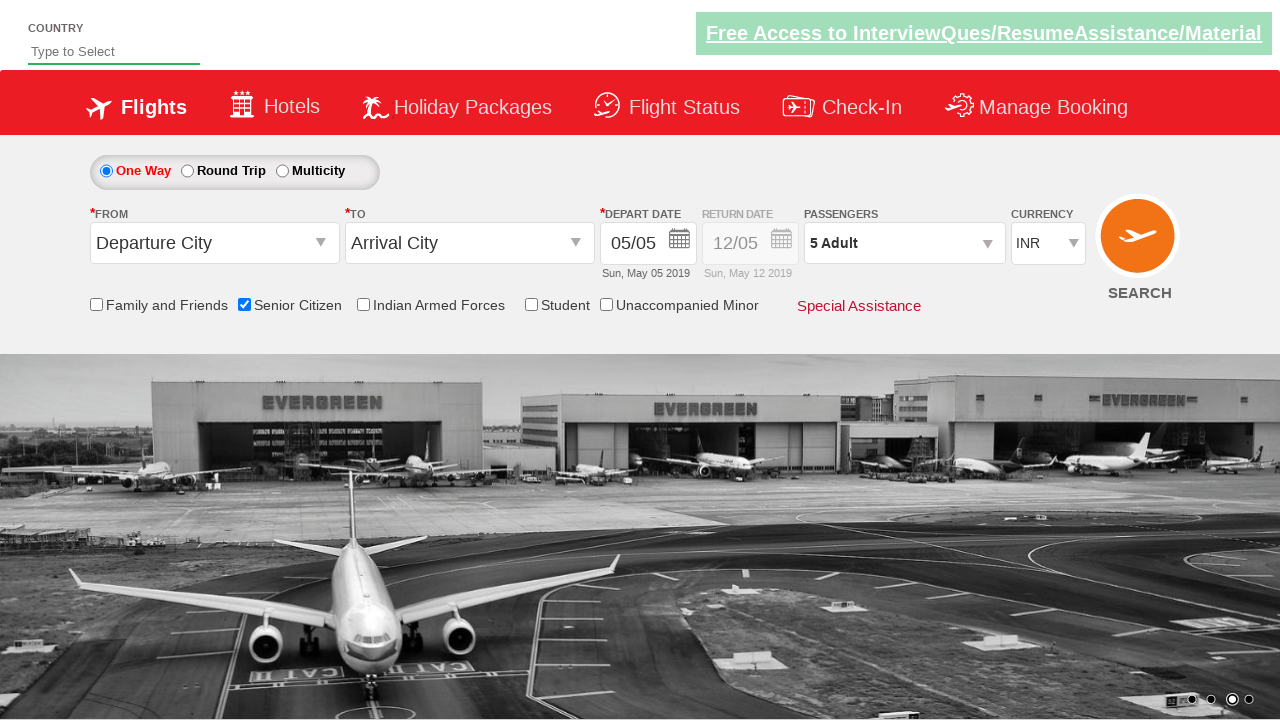

Retrieved initial return date calendar style: 'display: block; opacity: 0.5;'
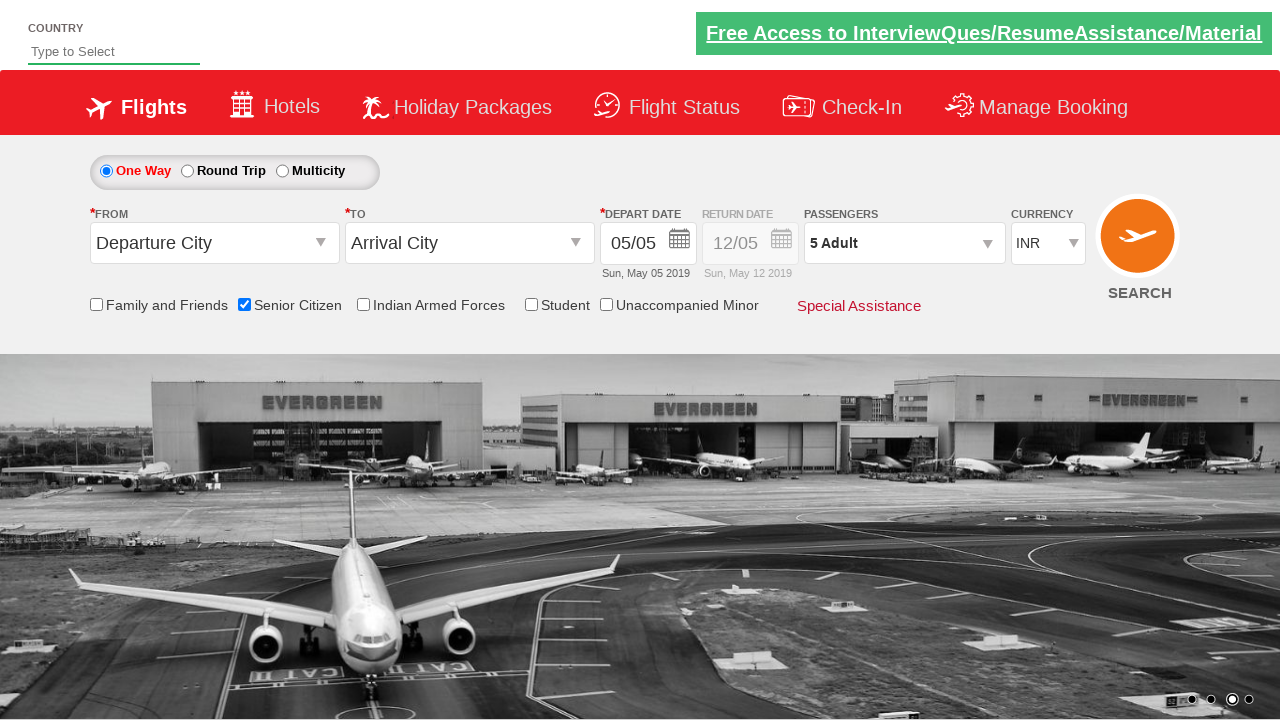

Clicked Round Trip radio button at (187, 171) on #ctl00_mainContent_rbtnl_Trip_1
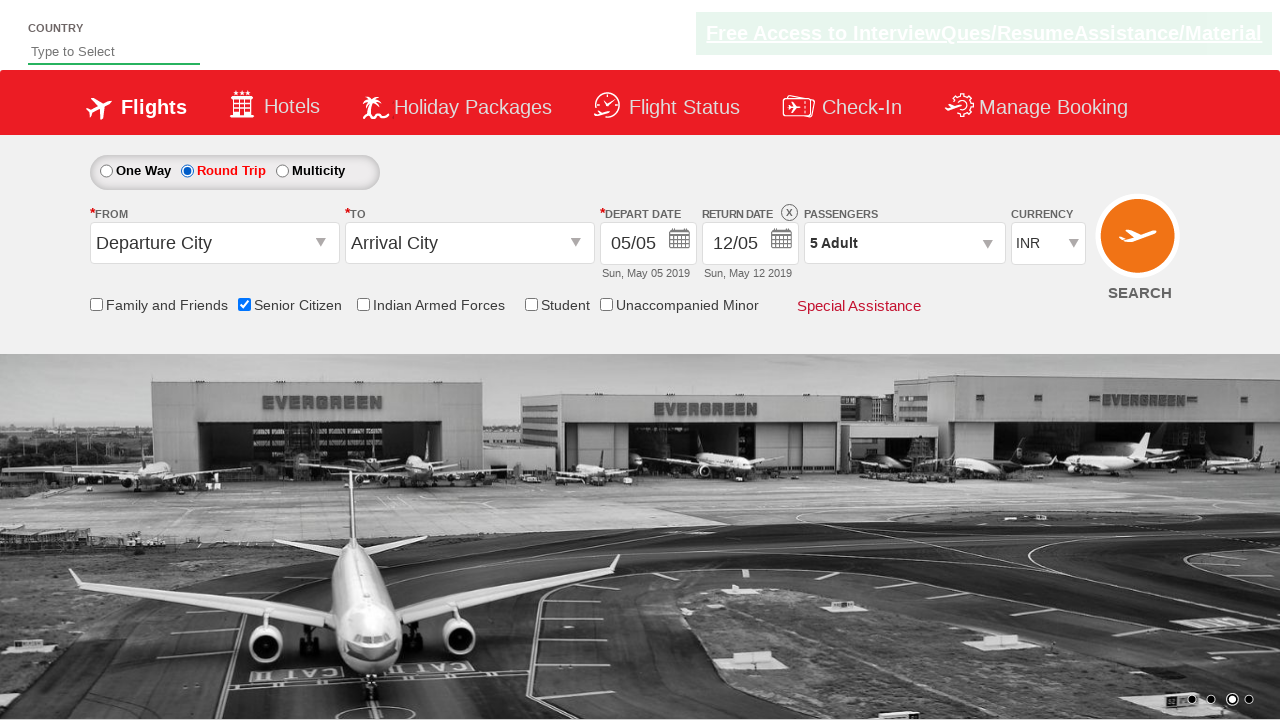

Retrieved updated return date calendar style: 'display: block; opacity: 1;'
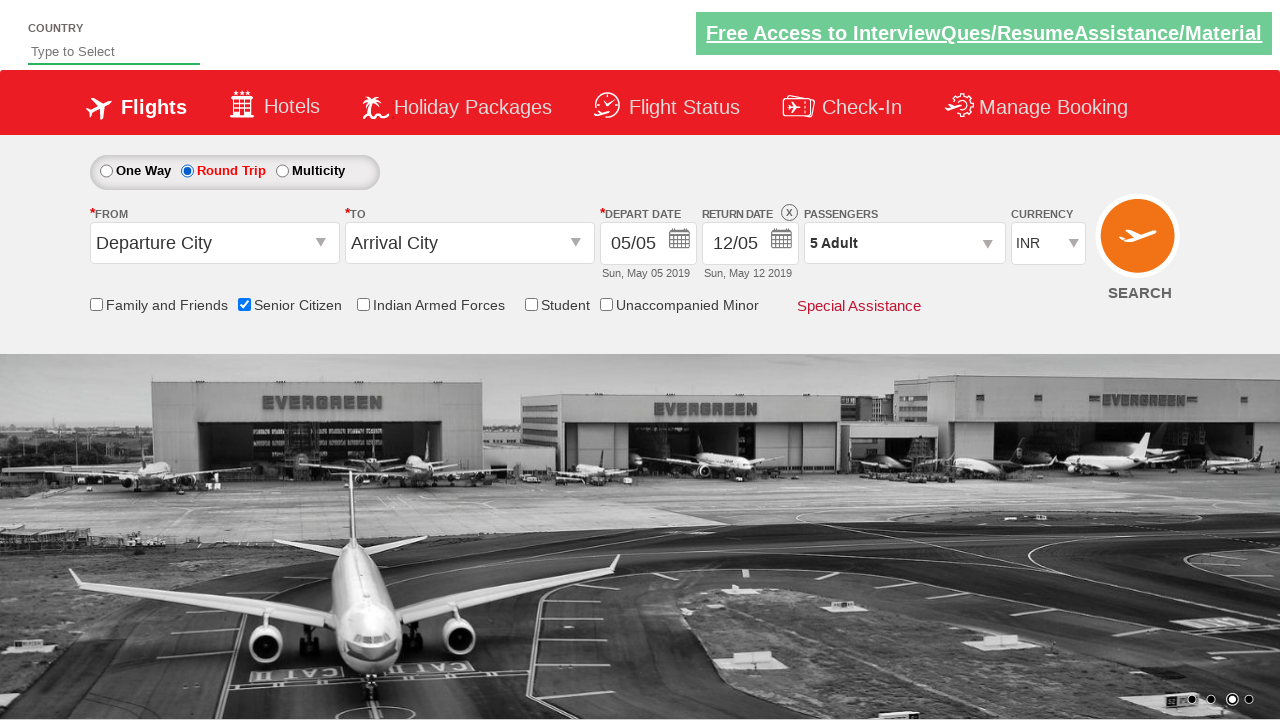

Verified return date calendar is now enabled for round trip selection
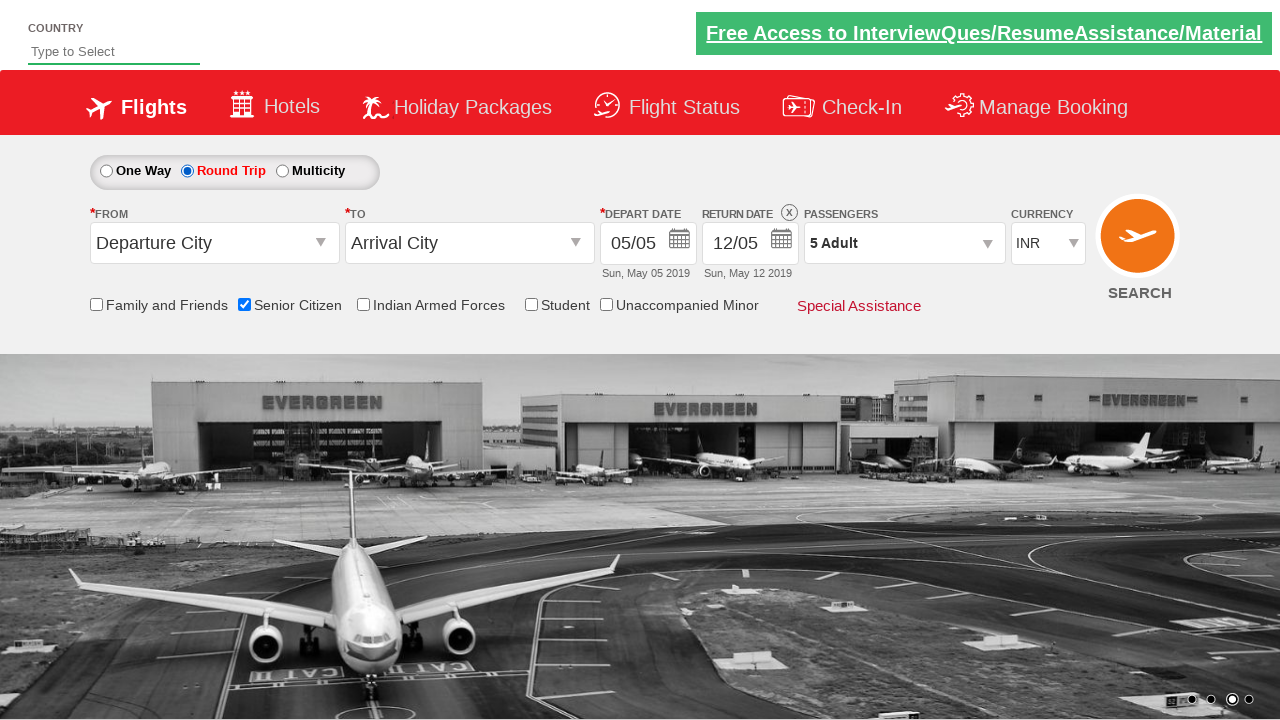

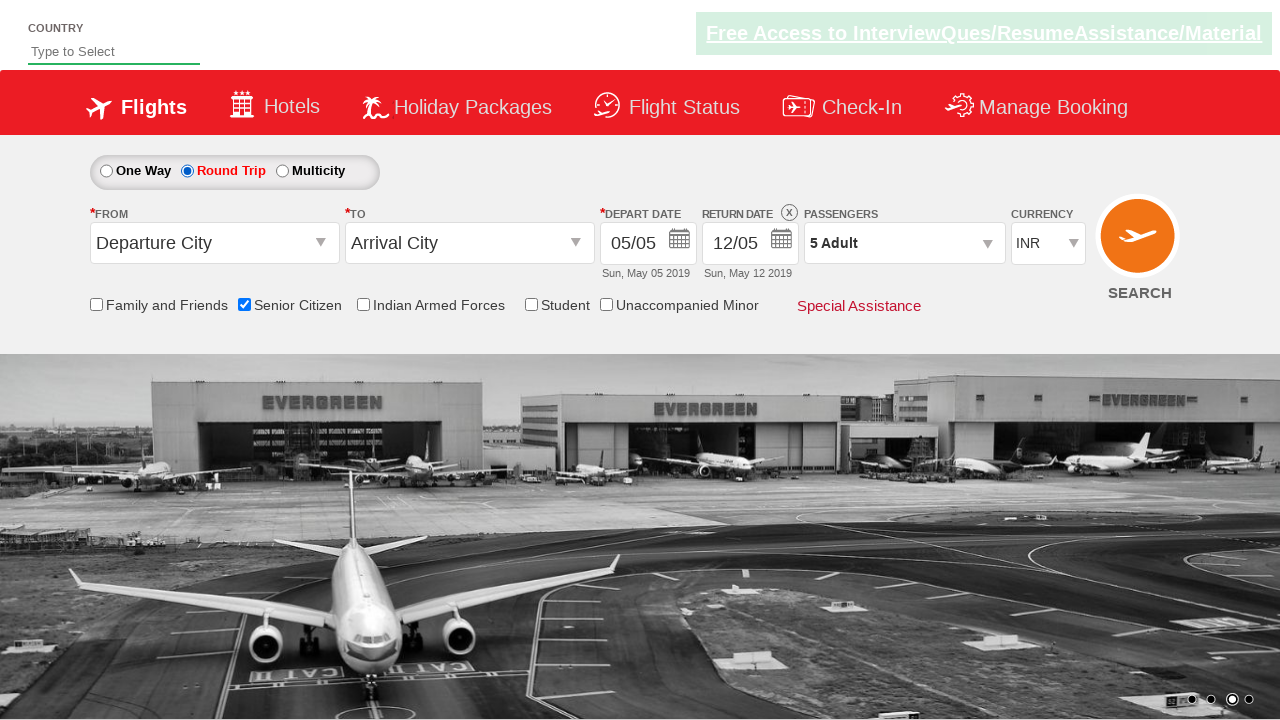